Verifies that the page loads successfully by checking for a 200 HTTP status code response

Starting URL: https://automationintesting.online/

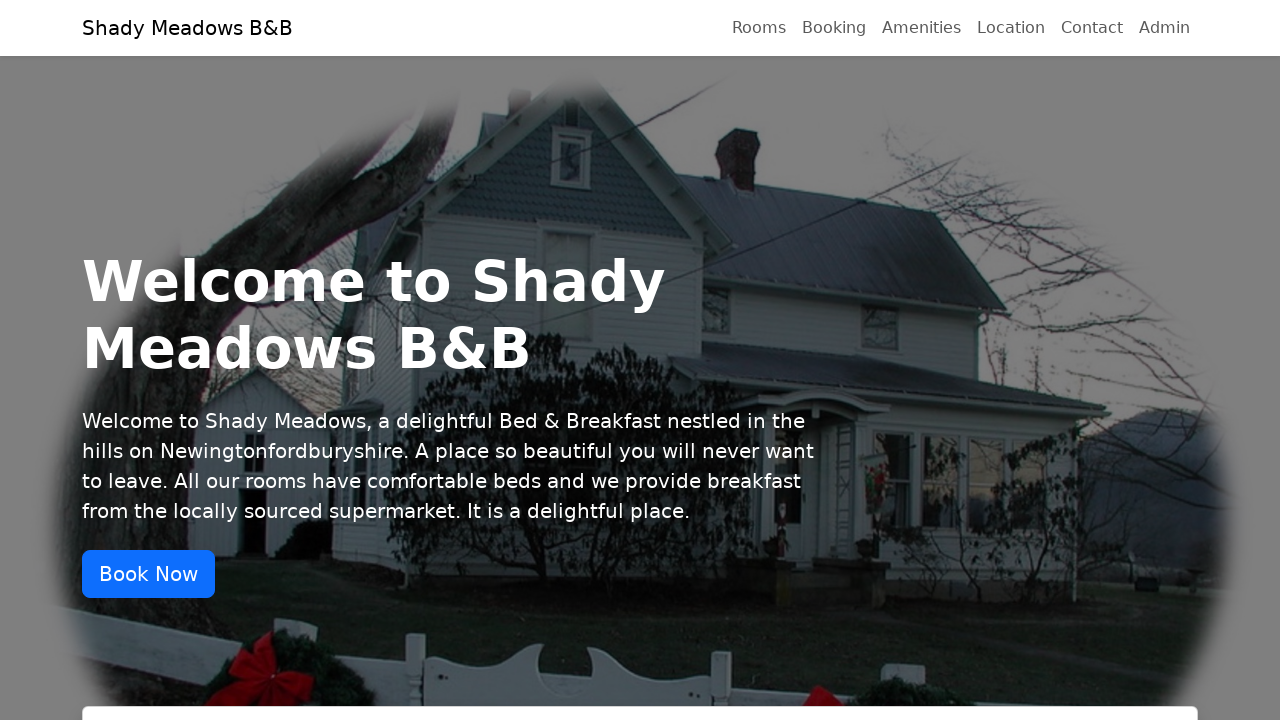

Navigated to https://automationintesting.online/
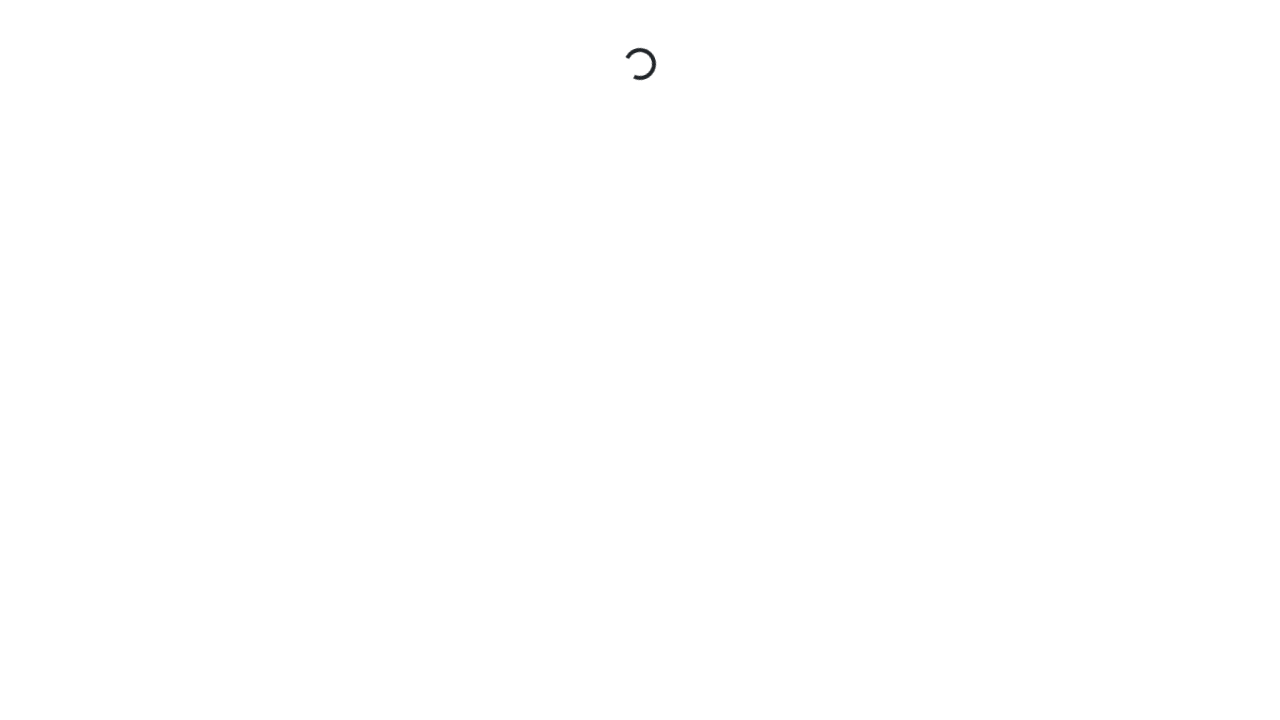

Verified page loaded with 200 HTTP status code
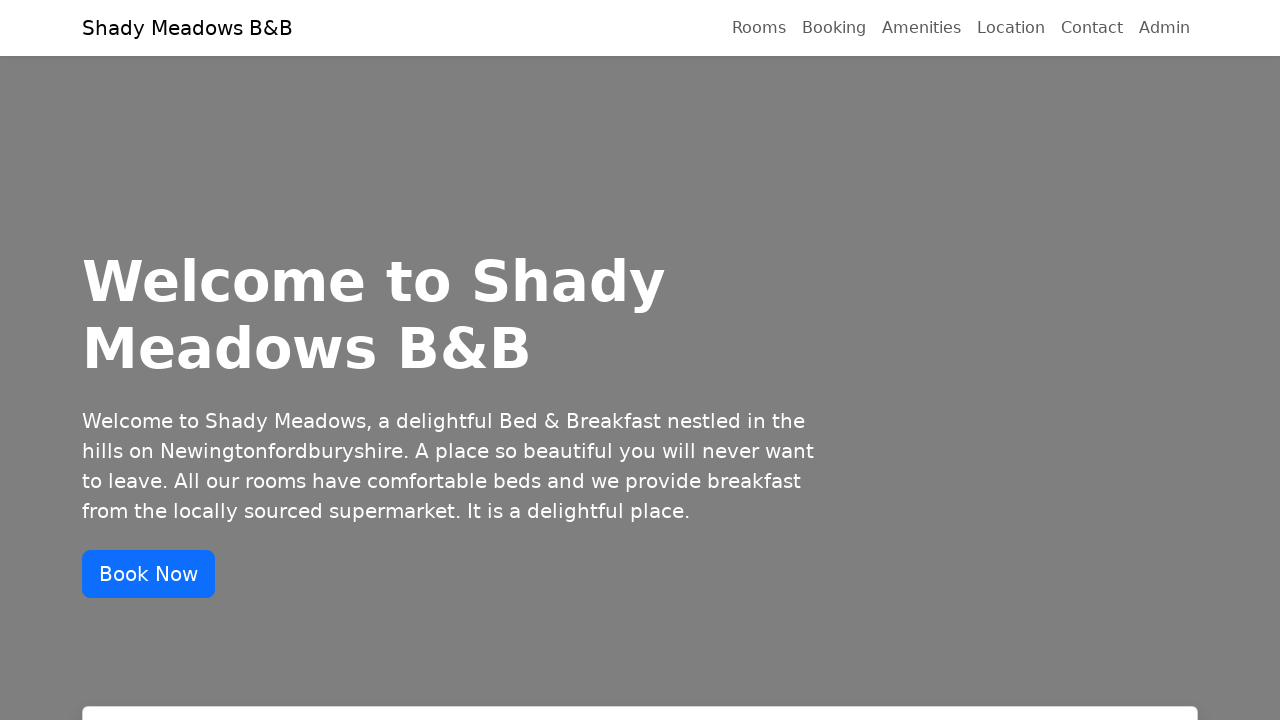

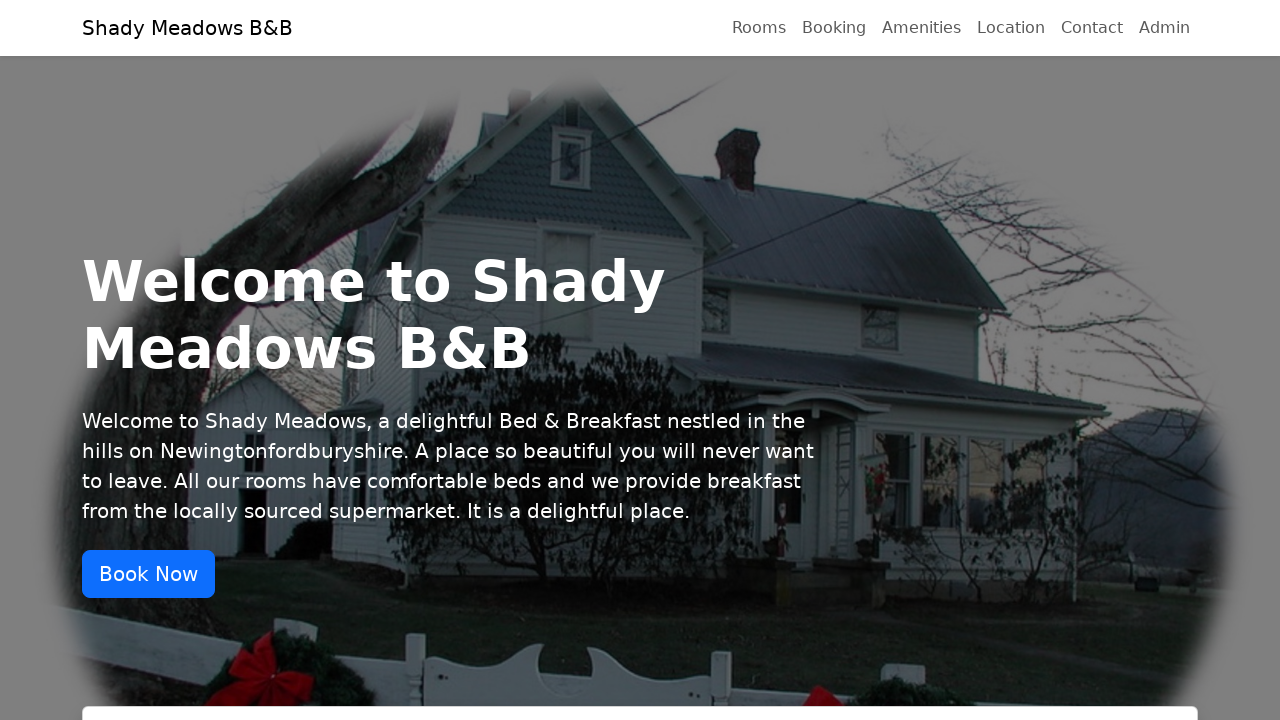